Tests dropdown selection functionality by selecting an option and retrieving all available options

Starting URL: https://the-internet.herokuapp.com/dropdown

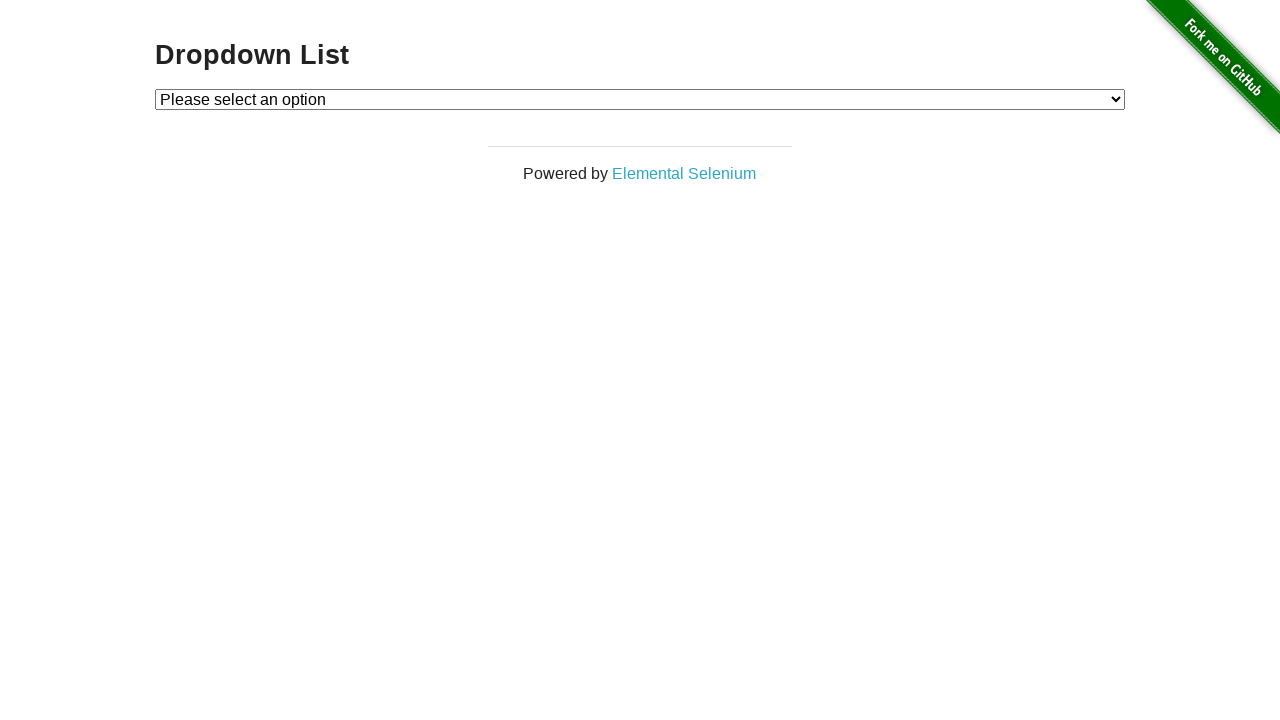

Set viewport size to 1920x1080
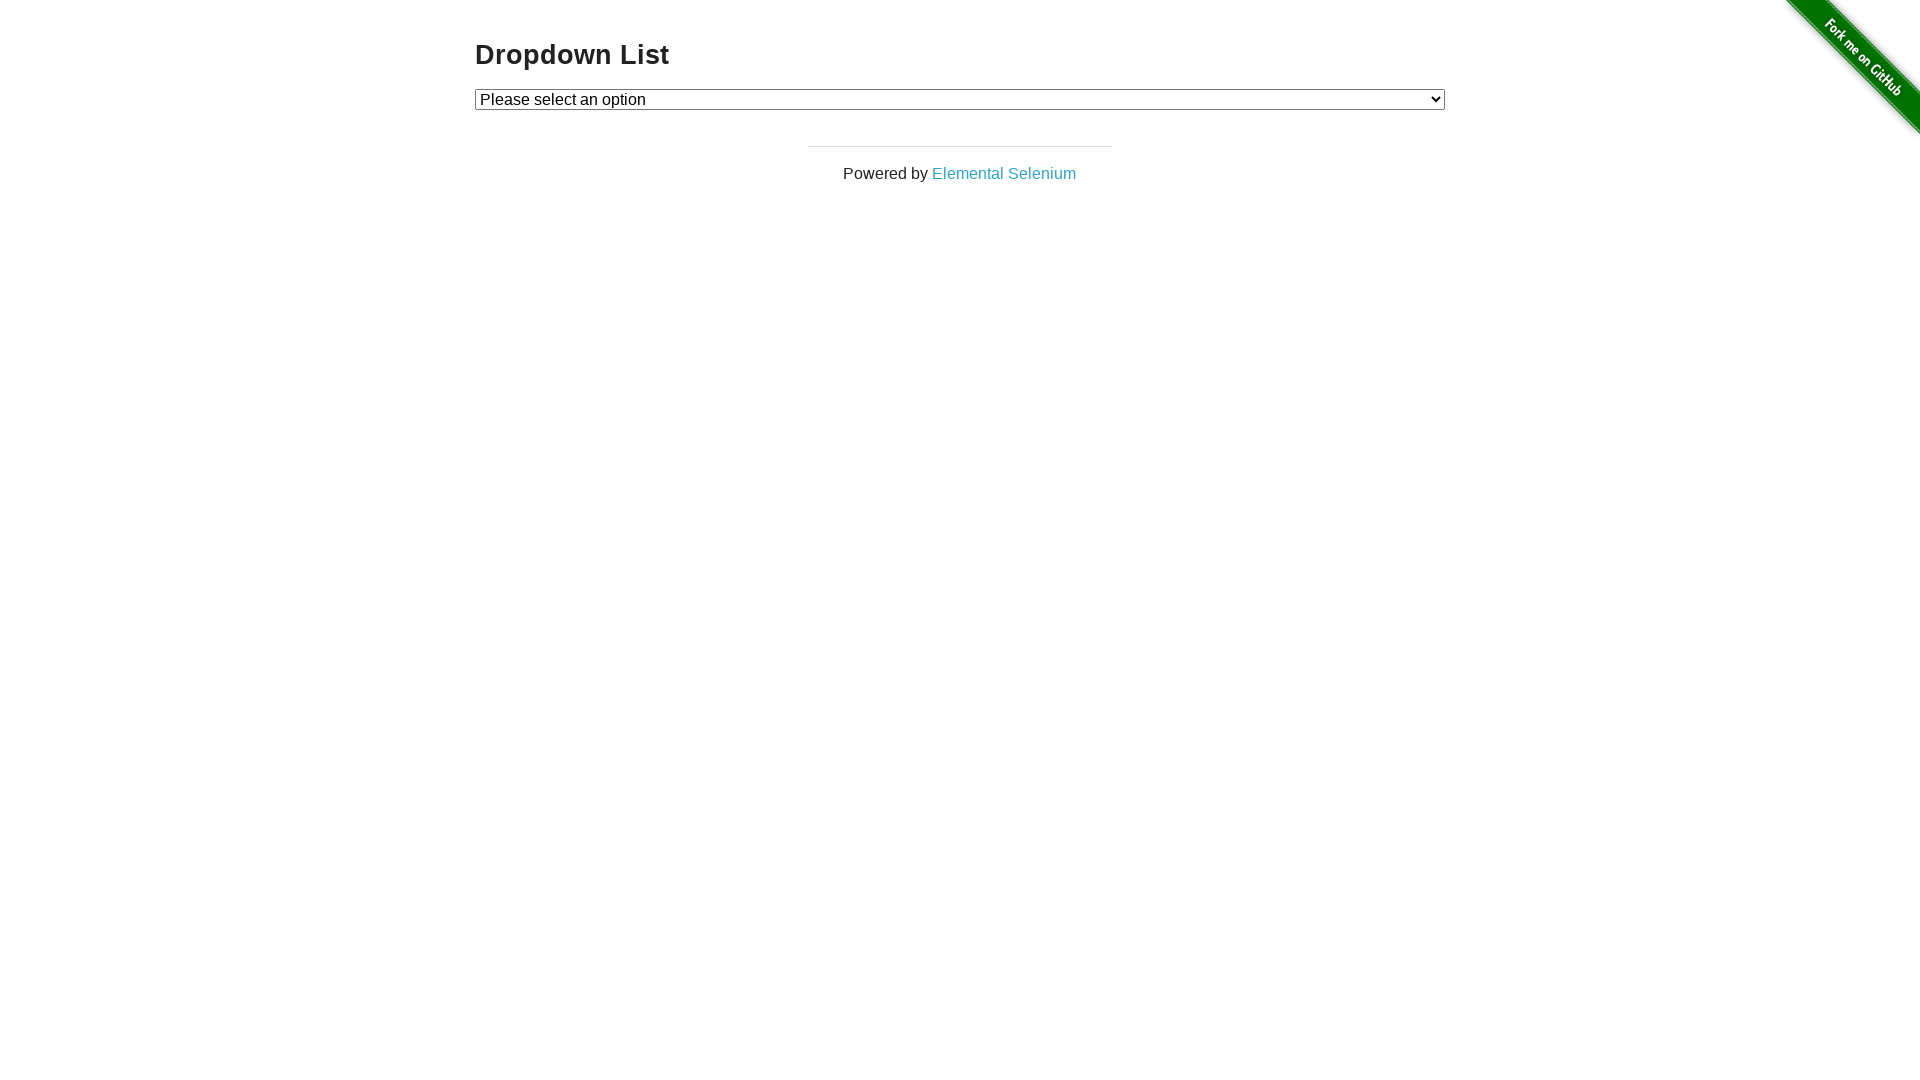

Selected option with value '1' from dropdown on #dropdown
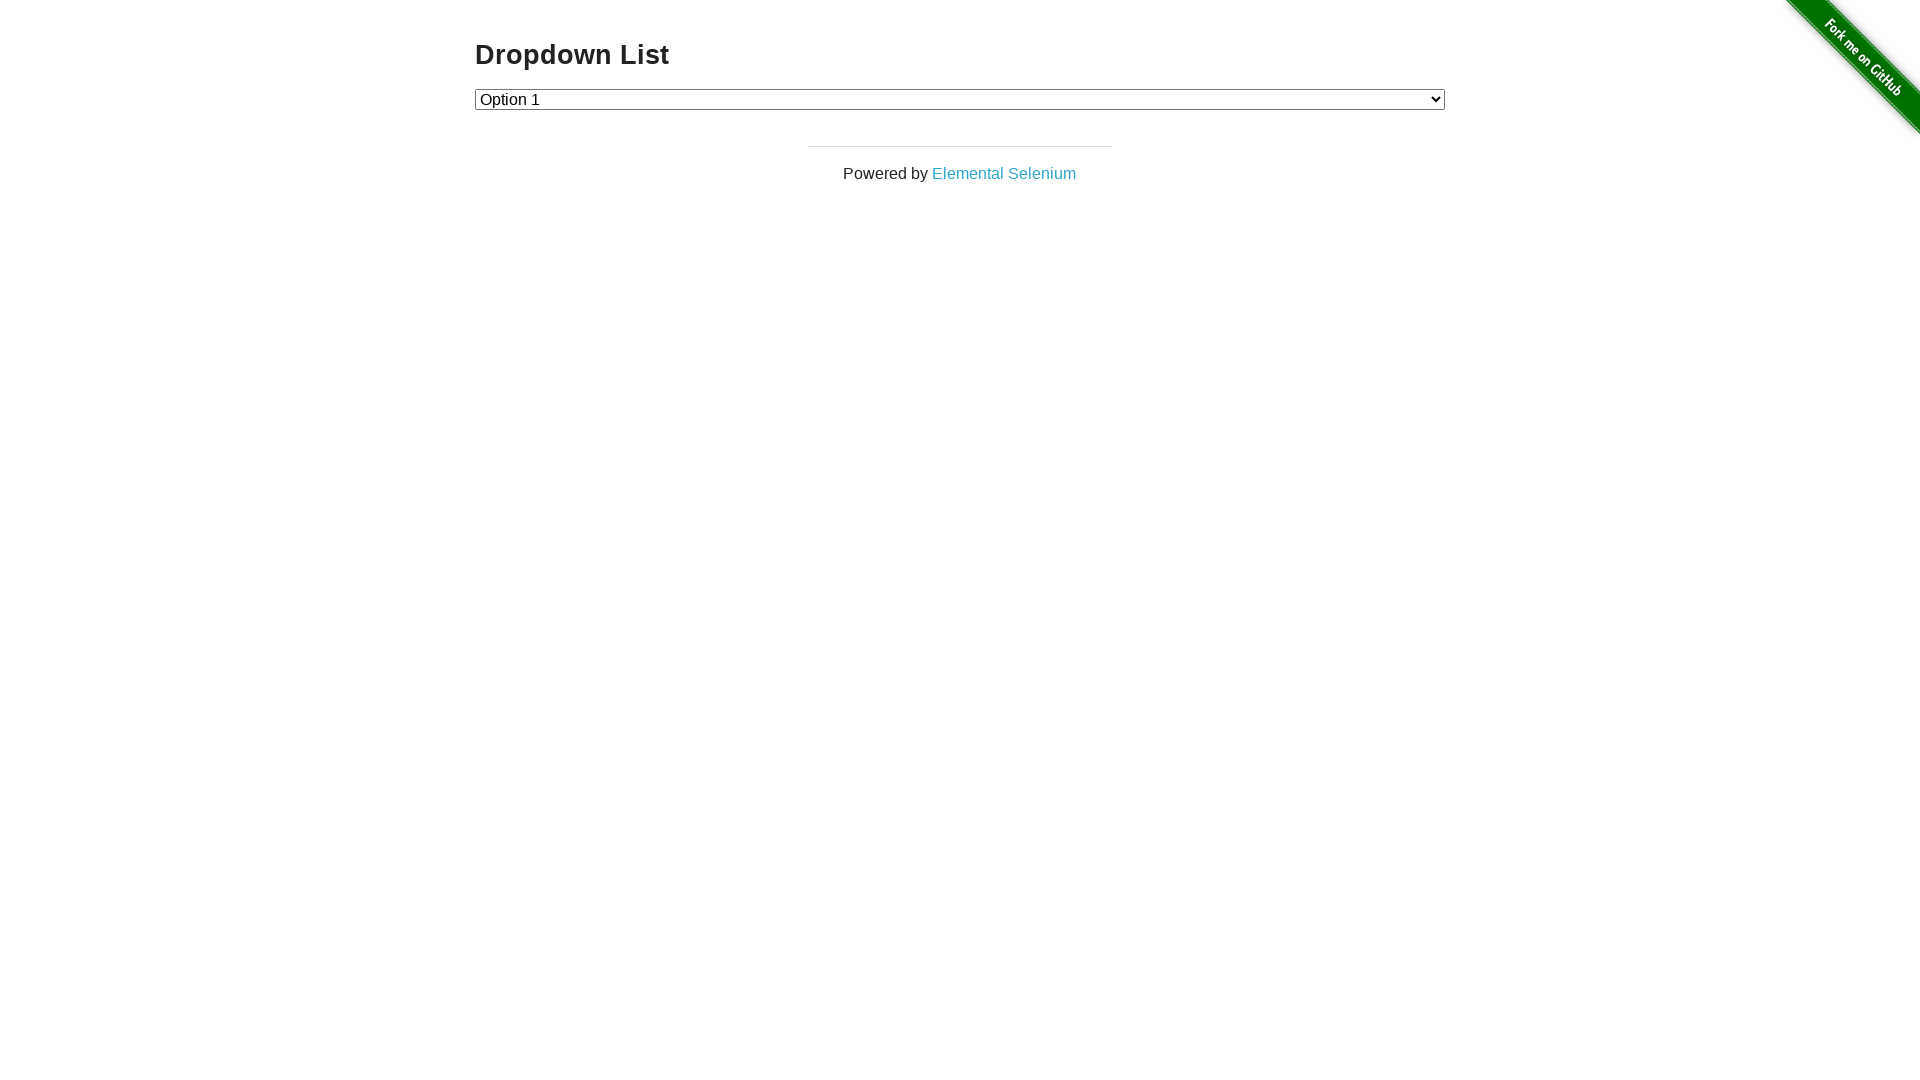

Retrieved all dropdown options
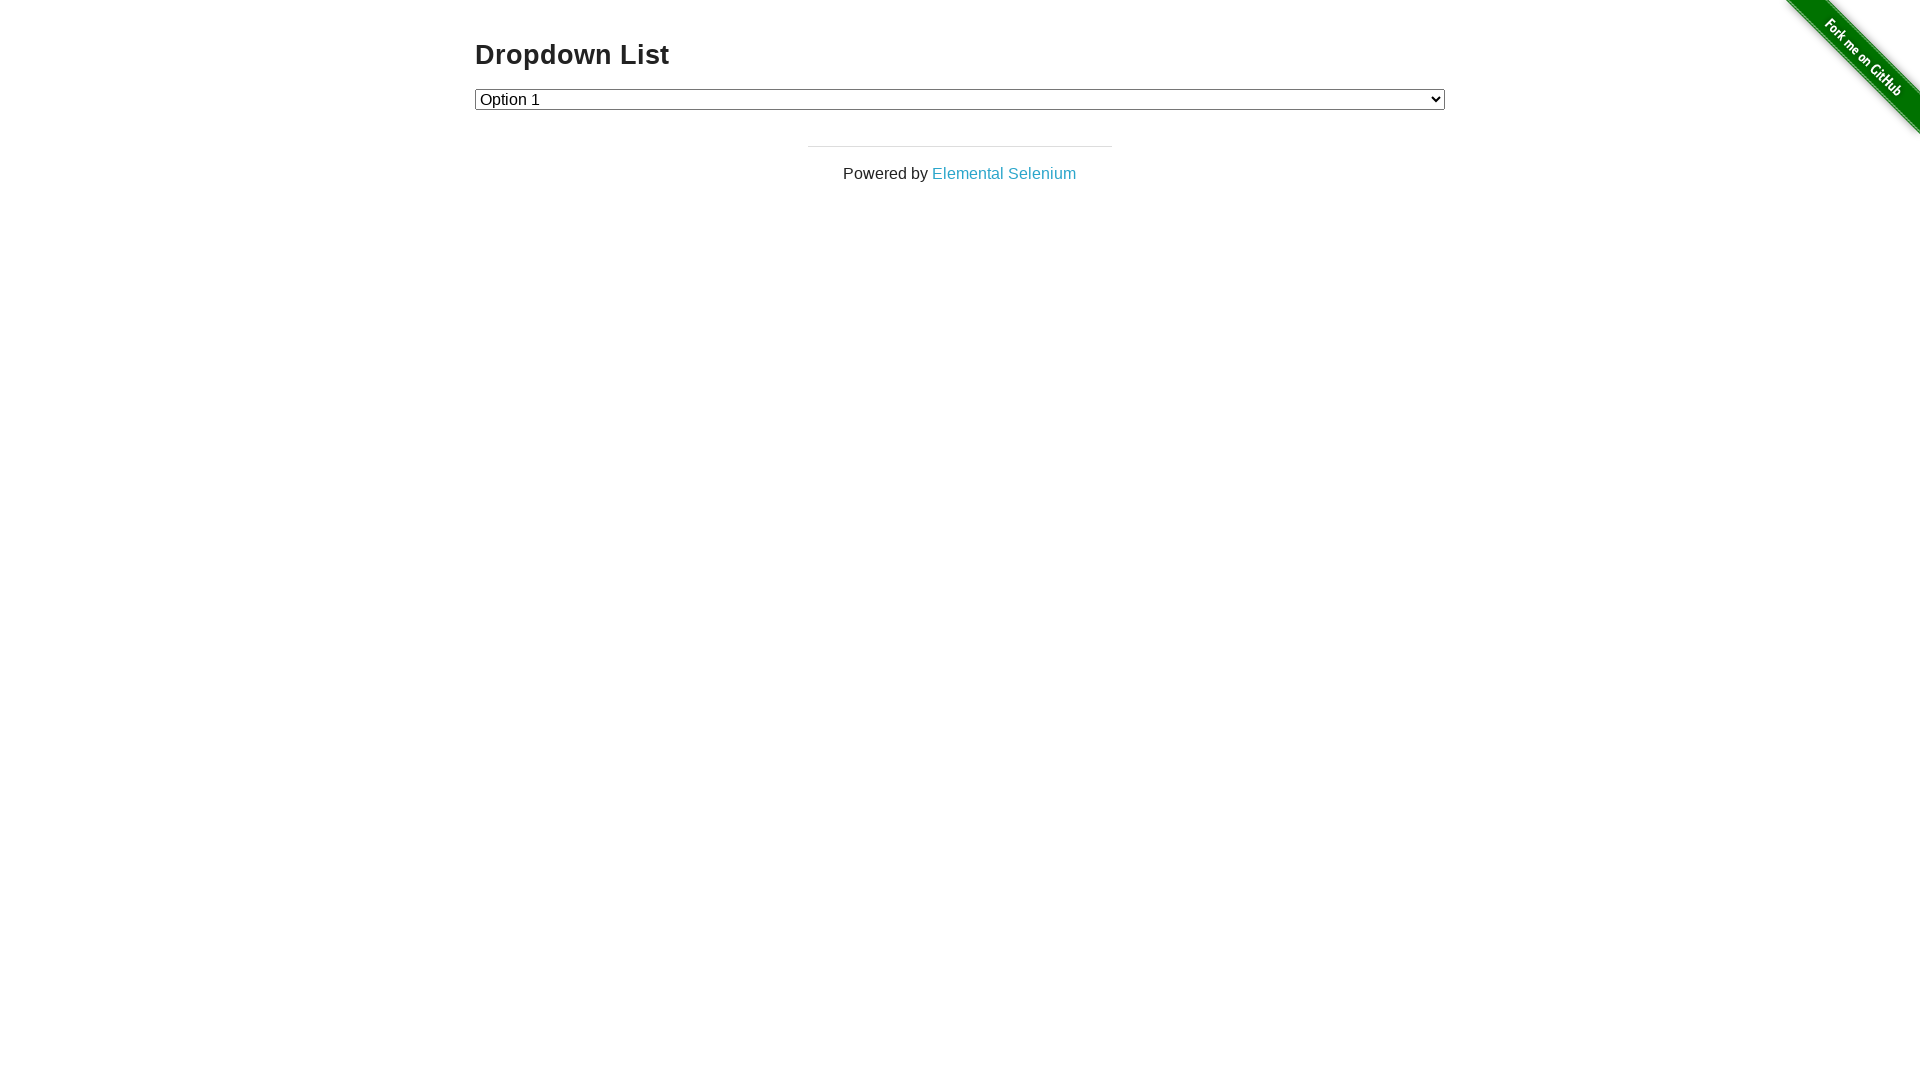

Printed option text: Please select an option
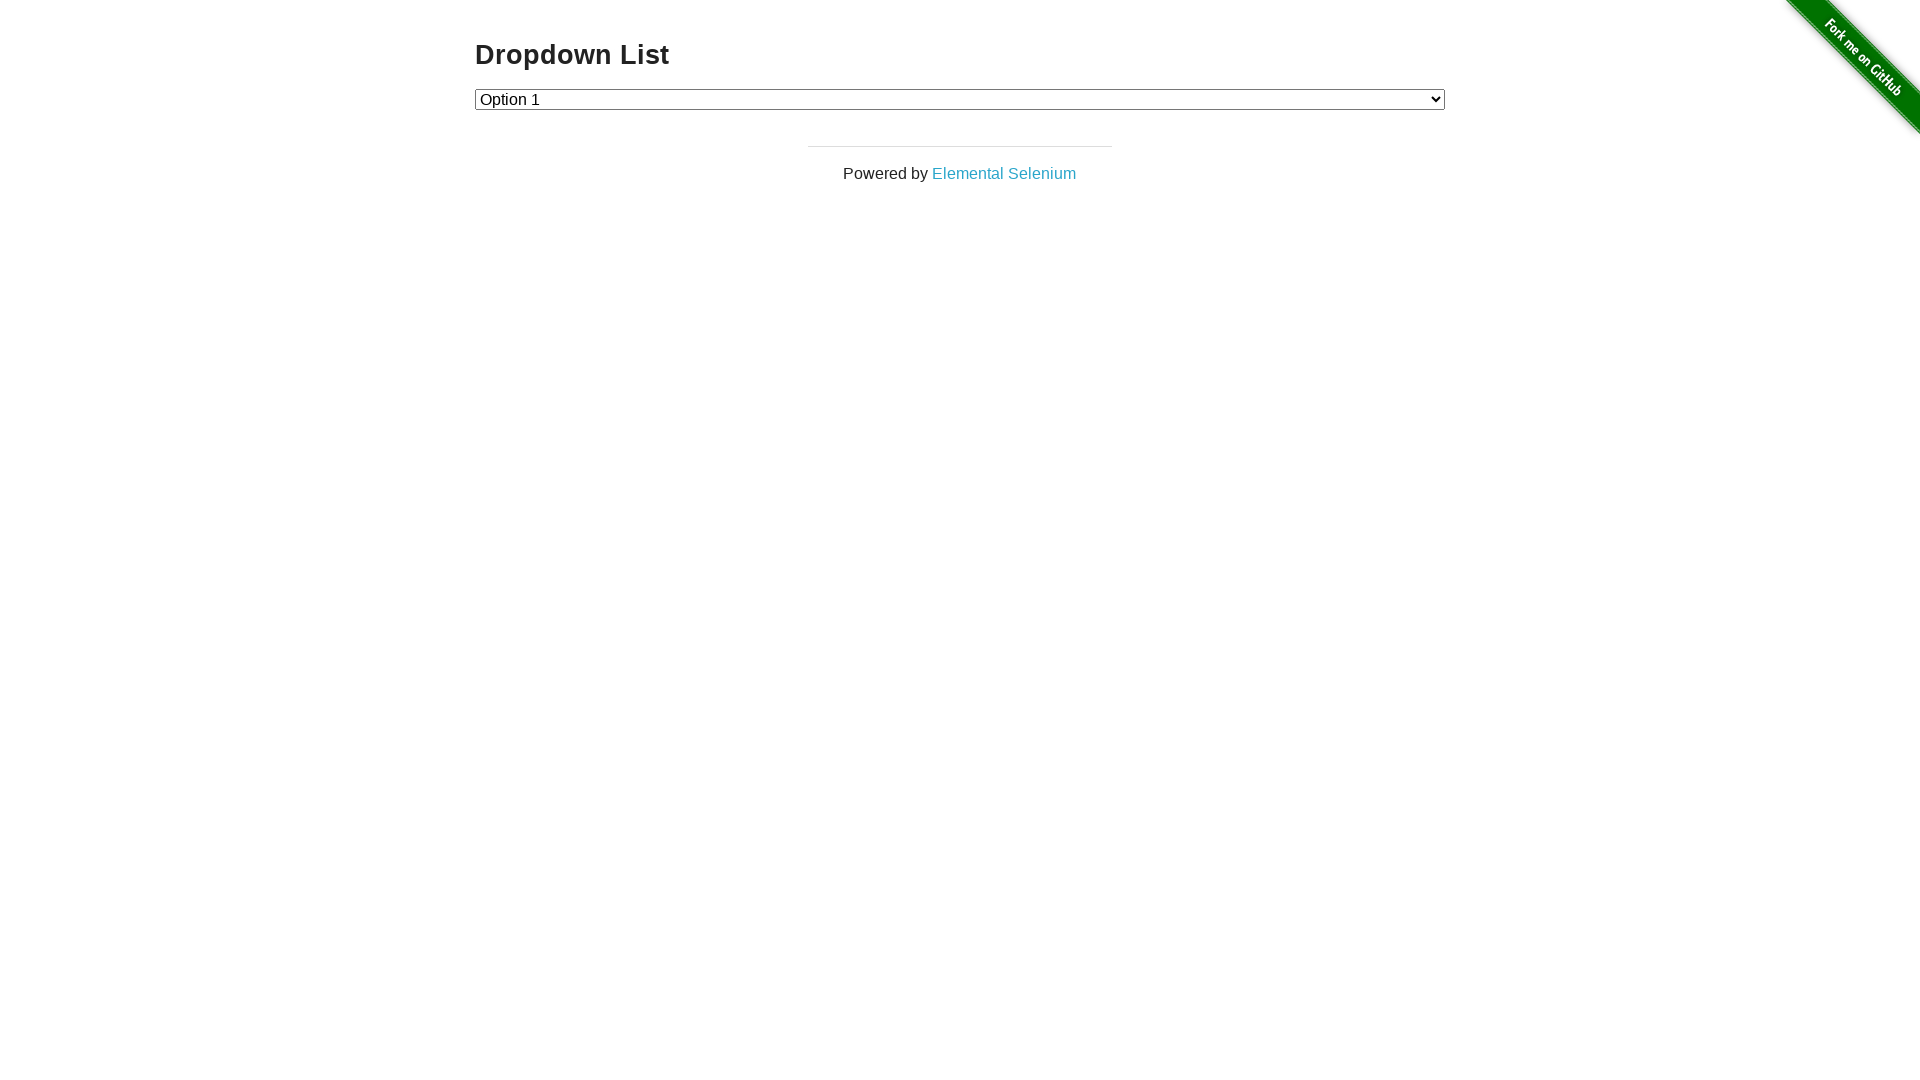

Printed option text: Option 1
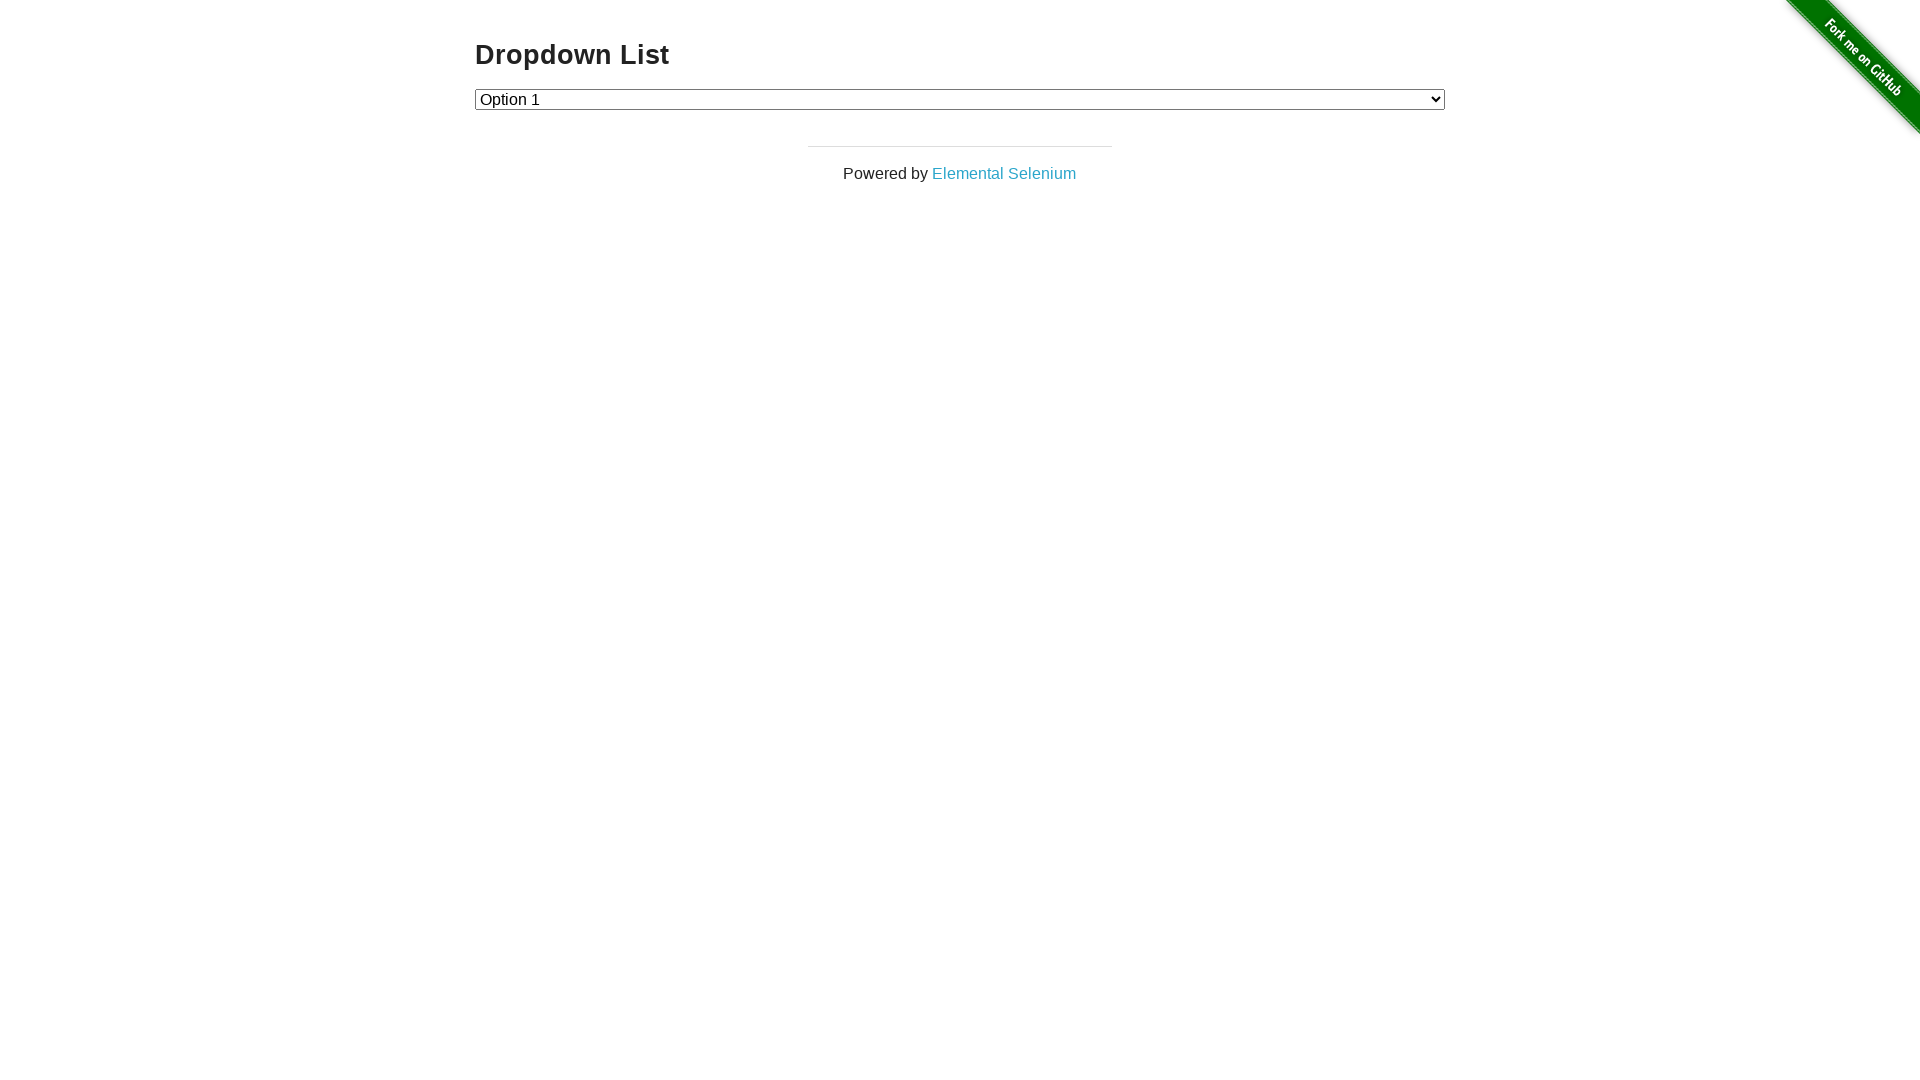

Printed option text: Option 2
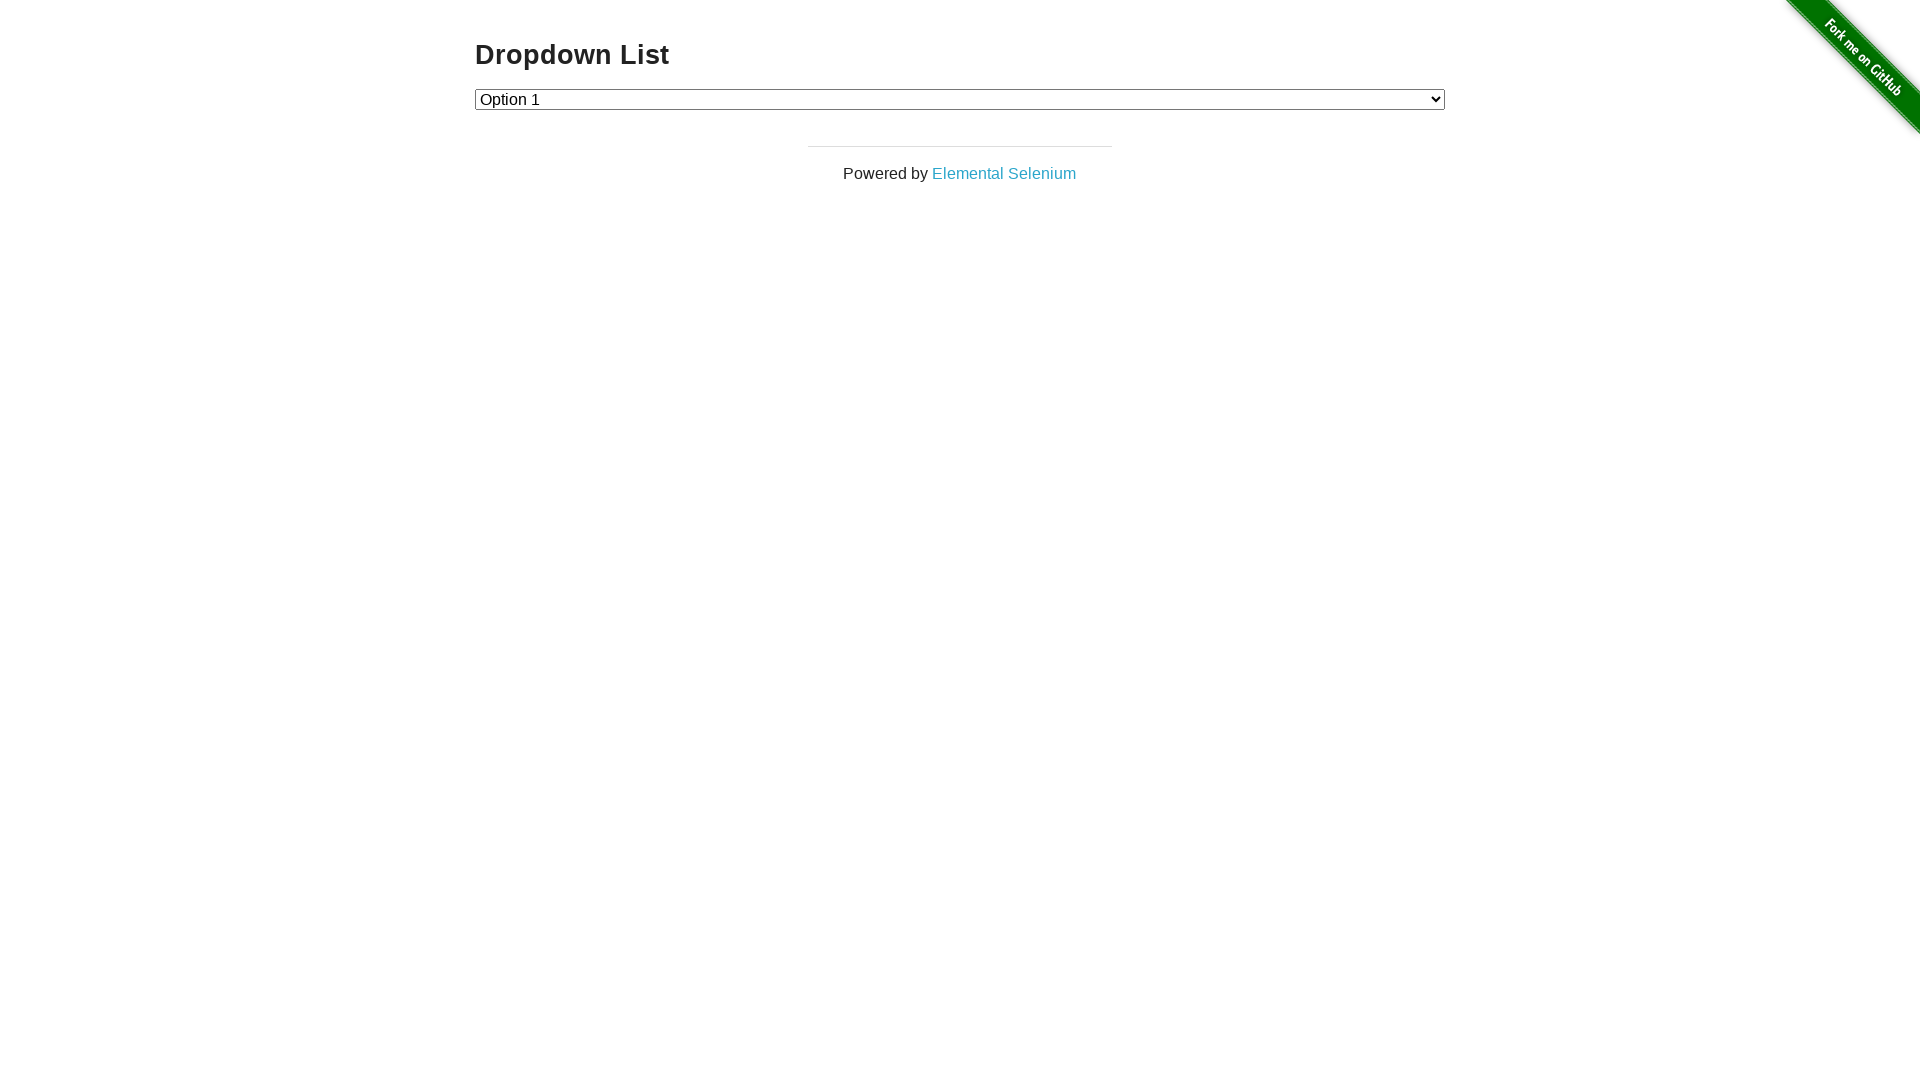

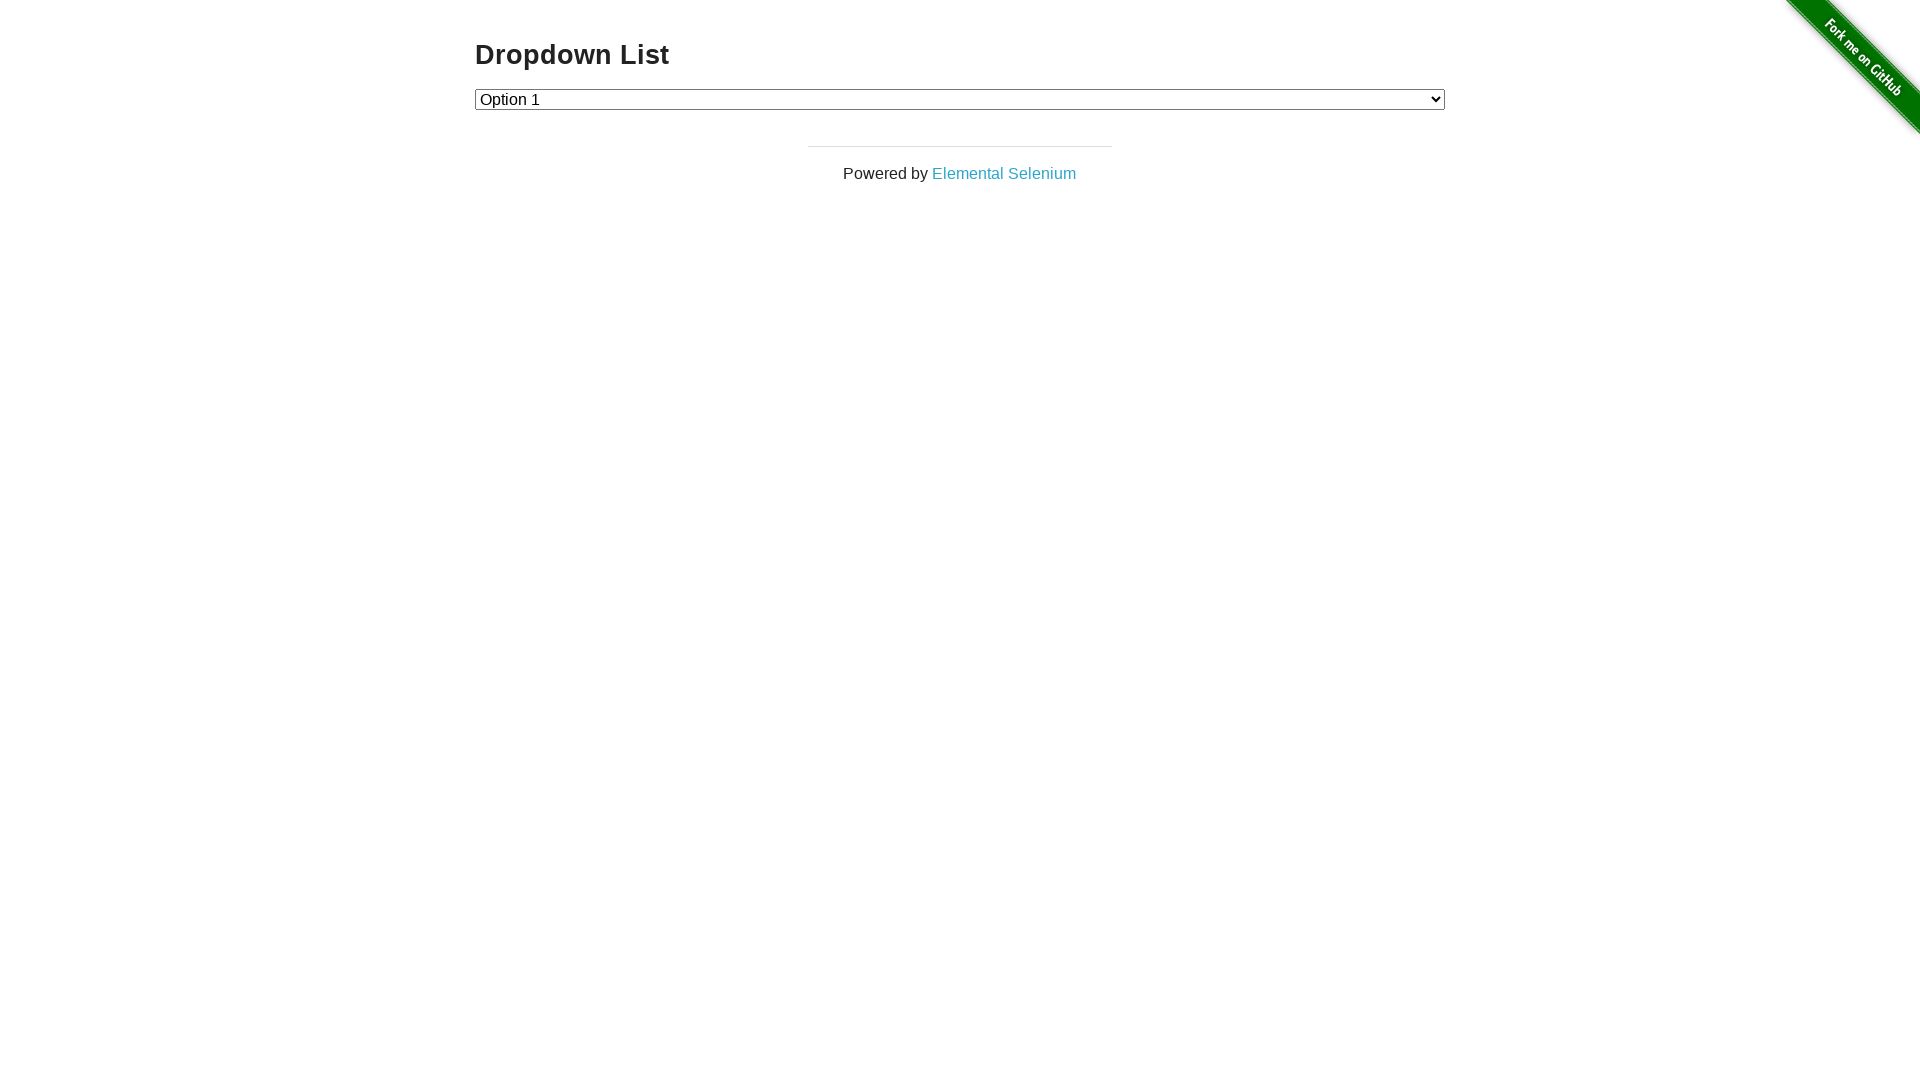